Tests login form validation by entering credentials, clearing both fields, and verifying the "Username is required" error message appears

Starting URL: https://www.saucedemo.com/

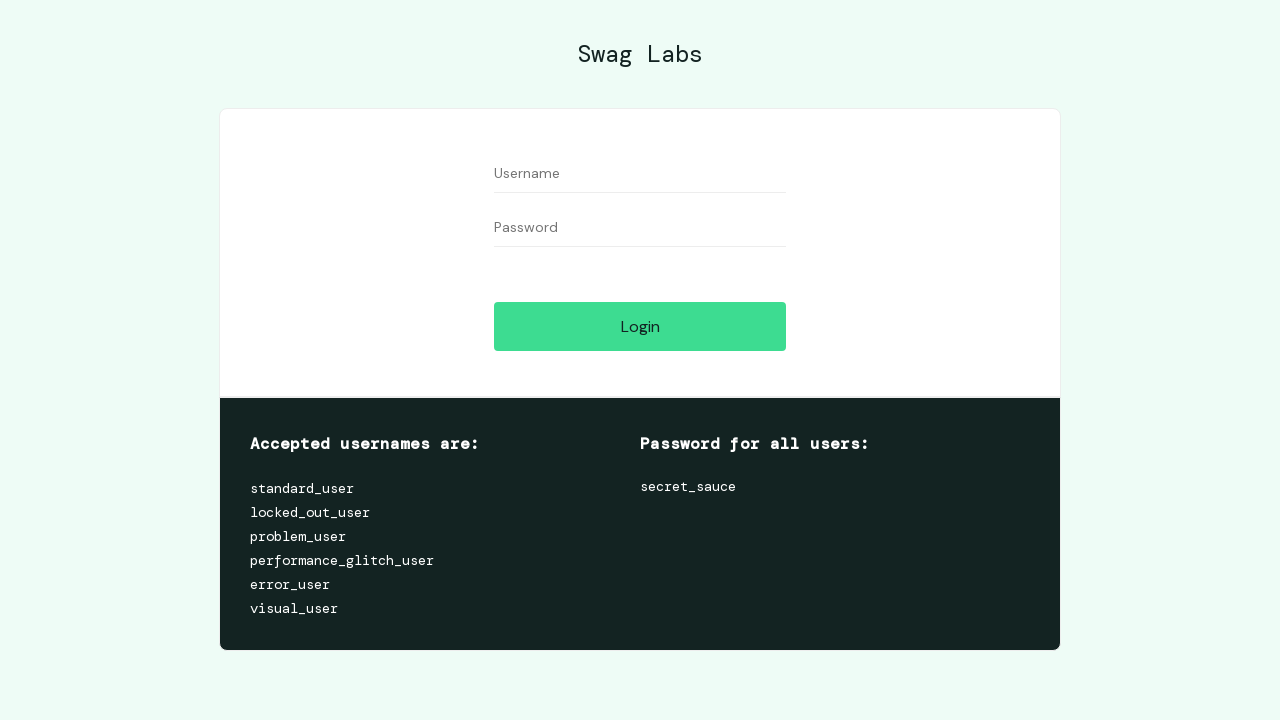

Filled username field with 'testuser123' on input[id='user-name']
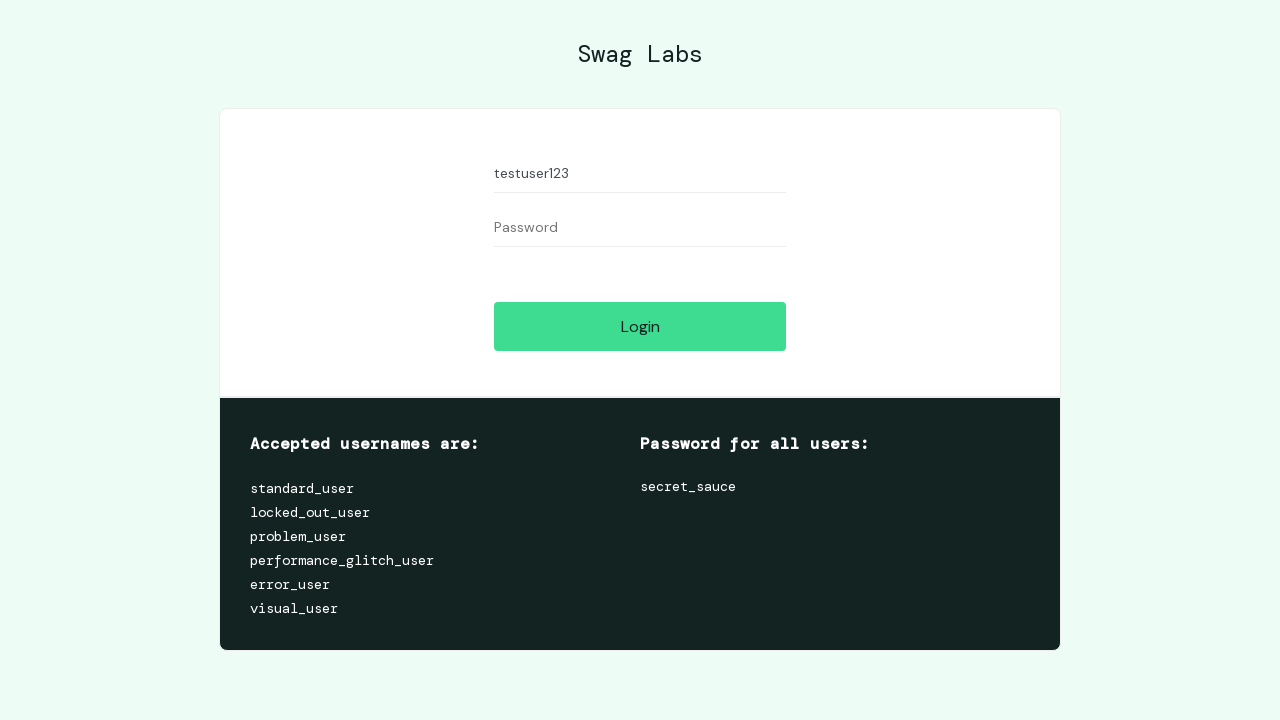

Filled password field with 'testpass456' on input[id='password']
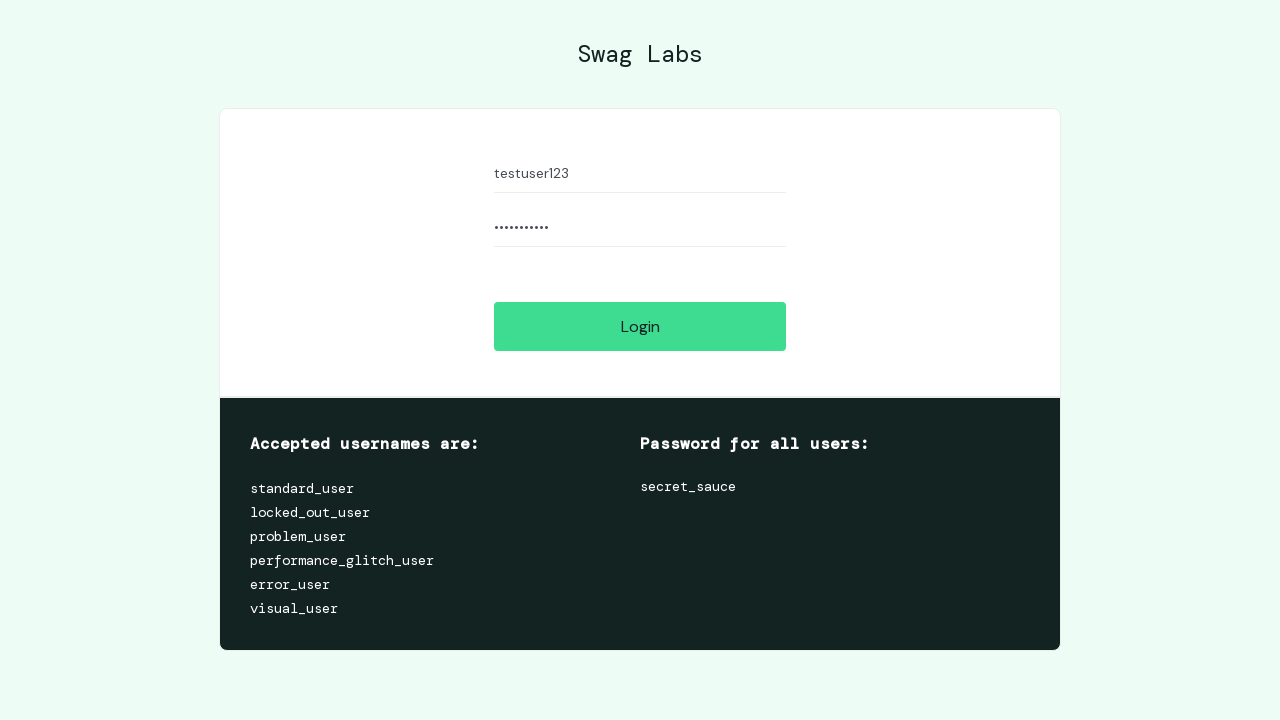

Cleared username field on input[id='user-name']
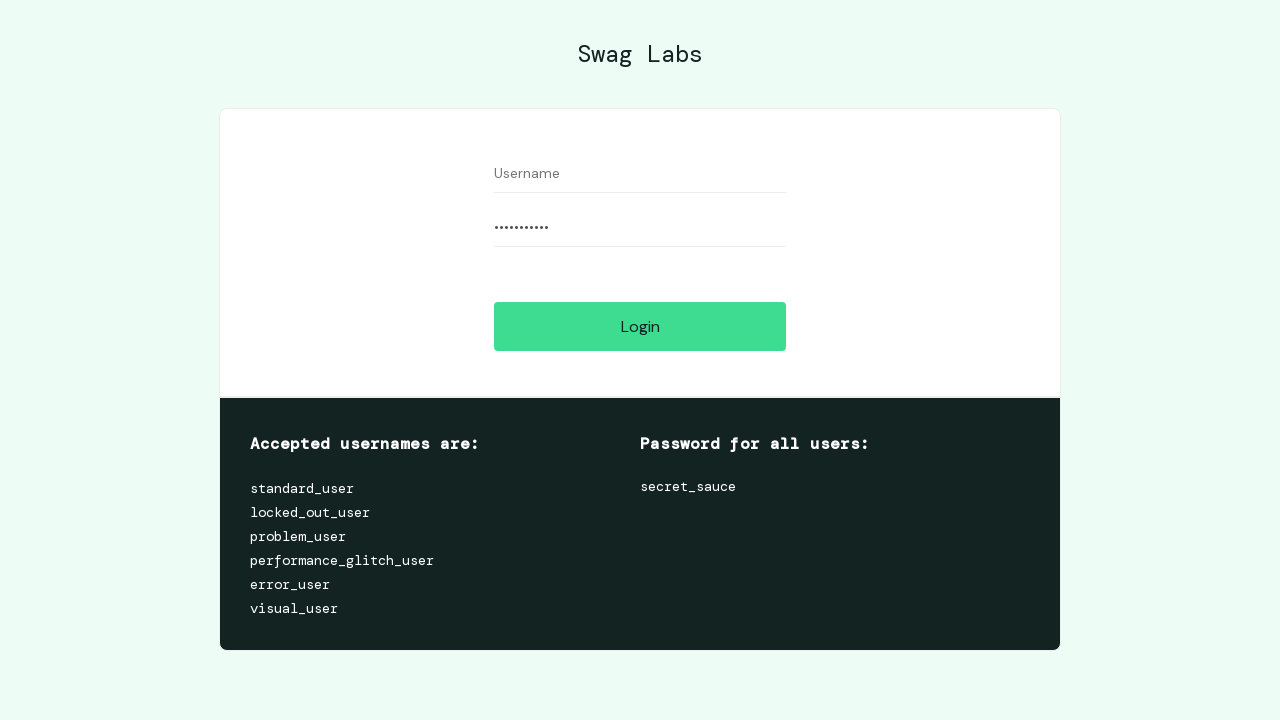

Cleared password field on input[id='password']
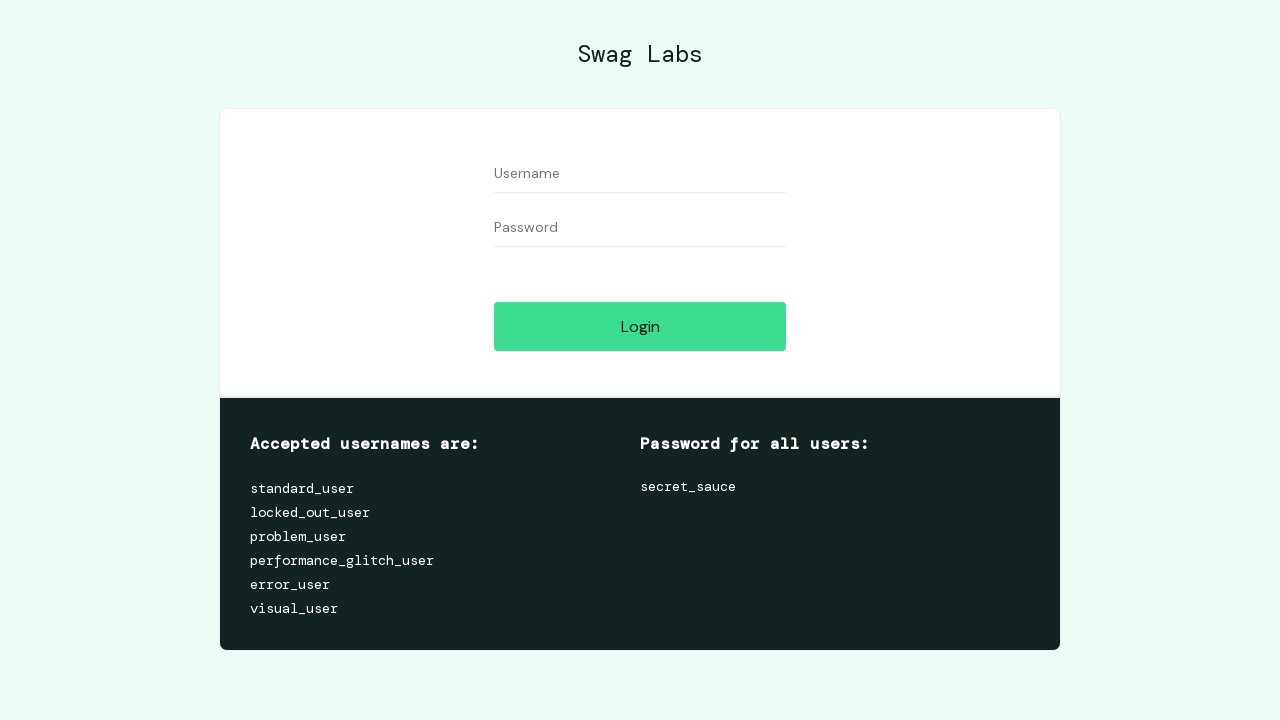

Clicked login button with empty credentials at (640, 326) on input[id='login-button']
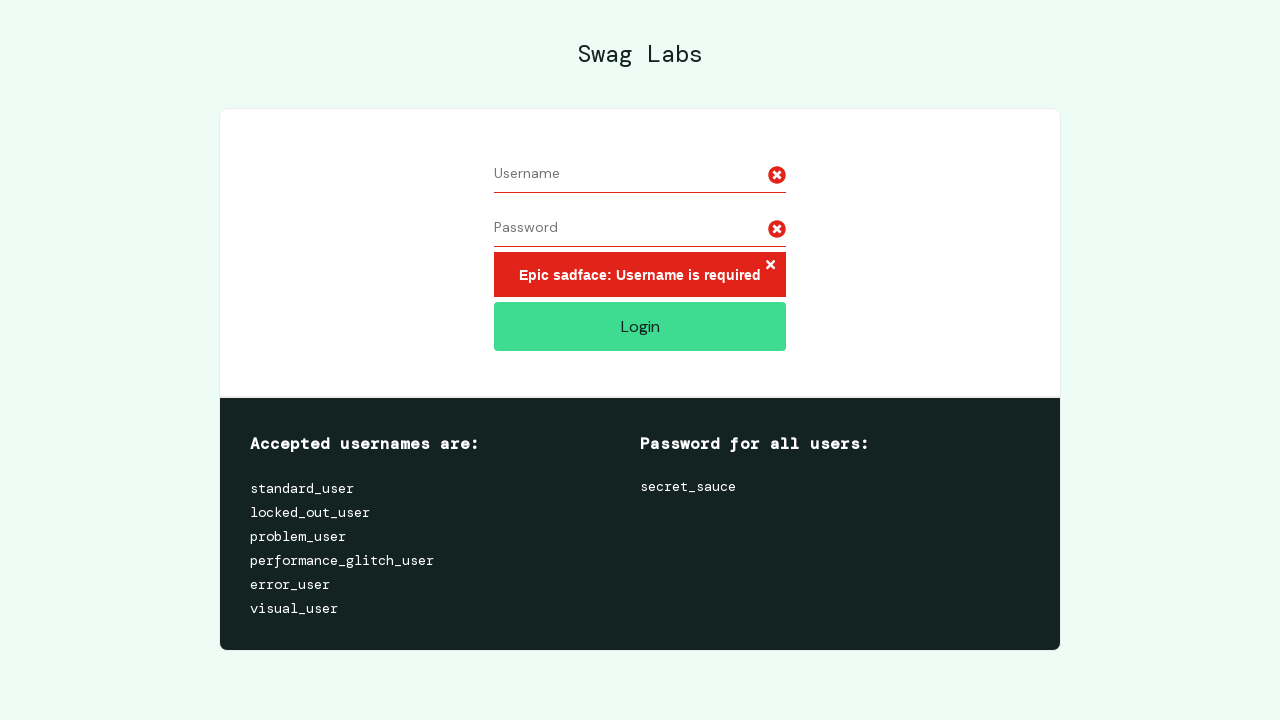

Error message appeared
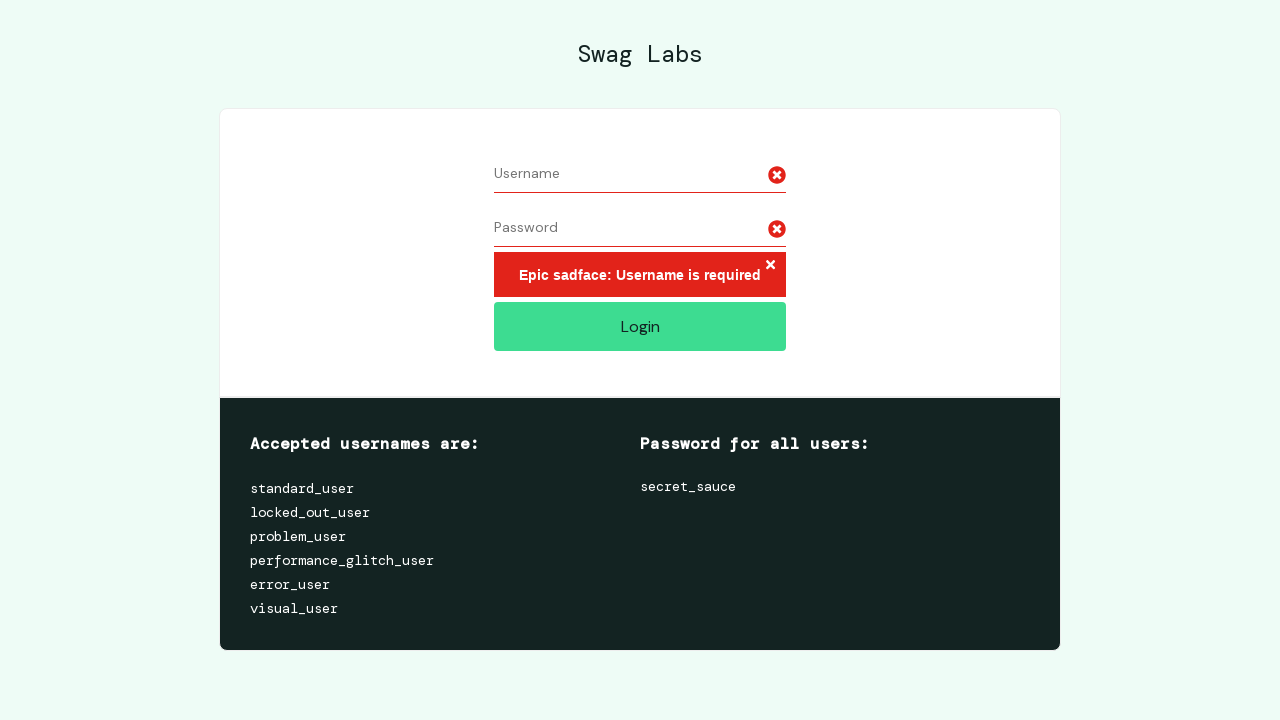

Located error message element
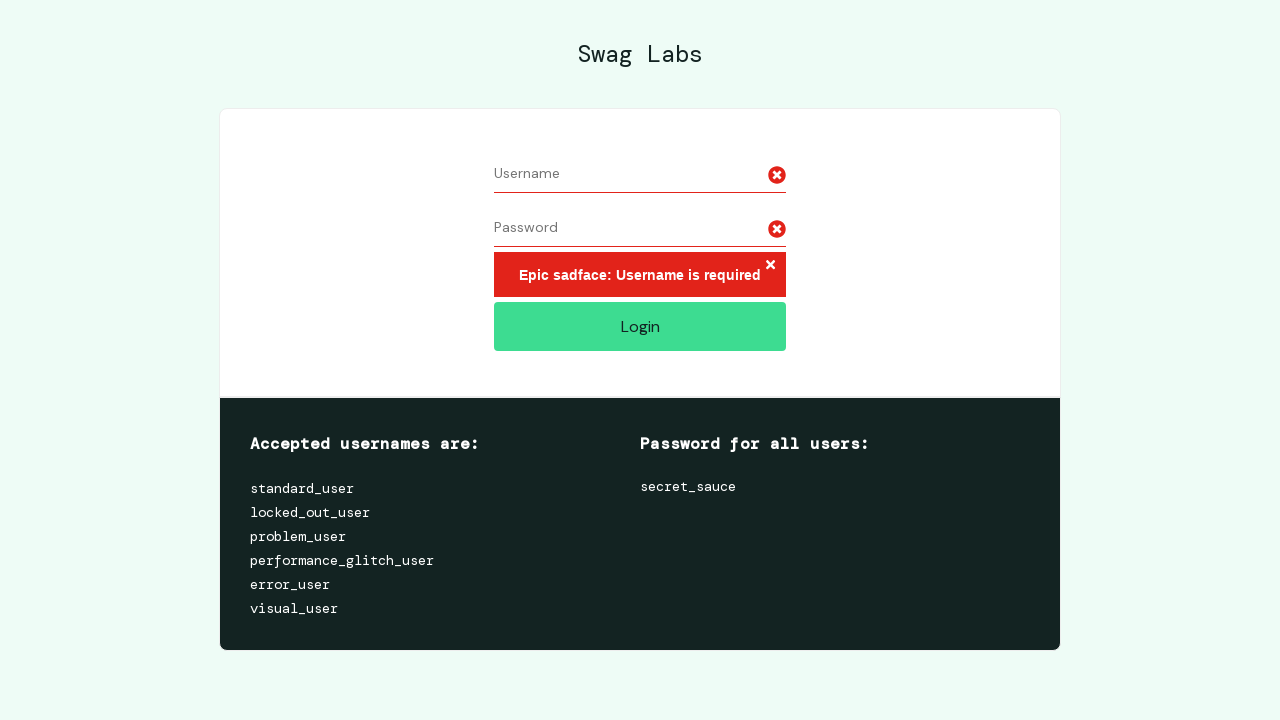

Verified 'Username is required' error message is displayed
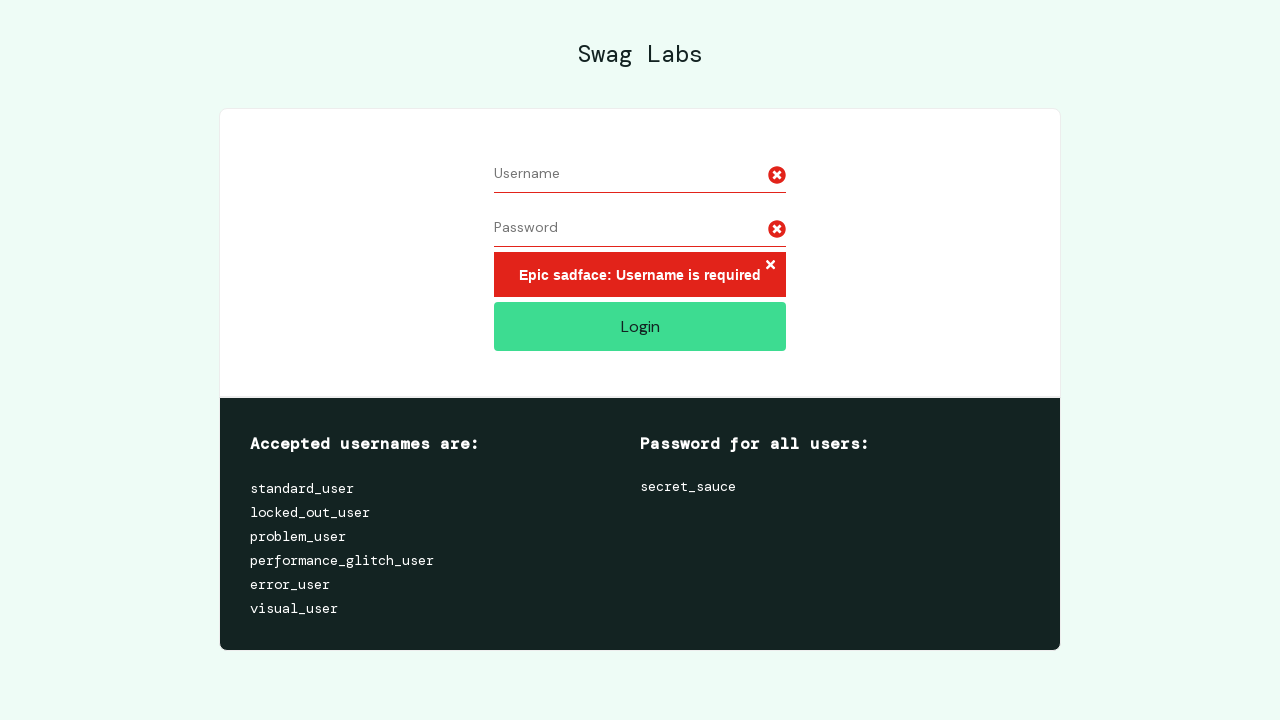

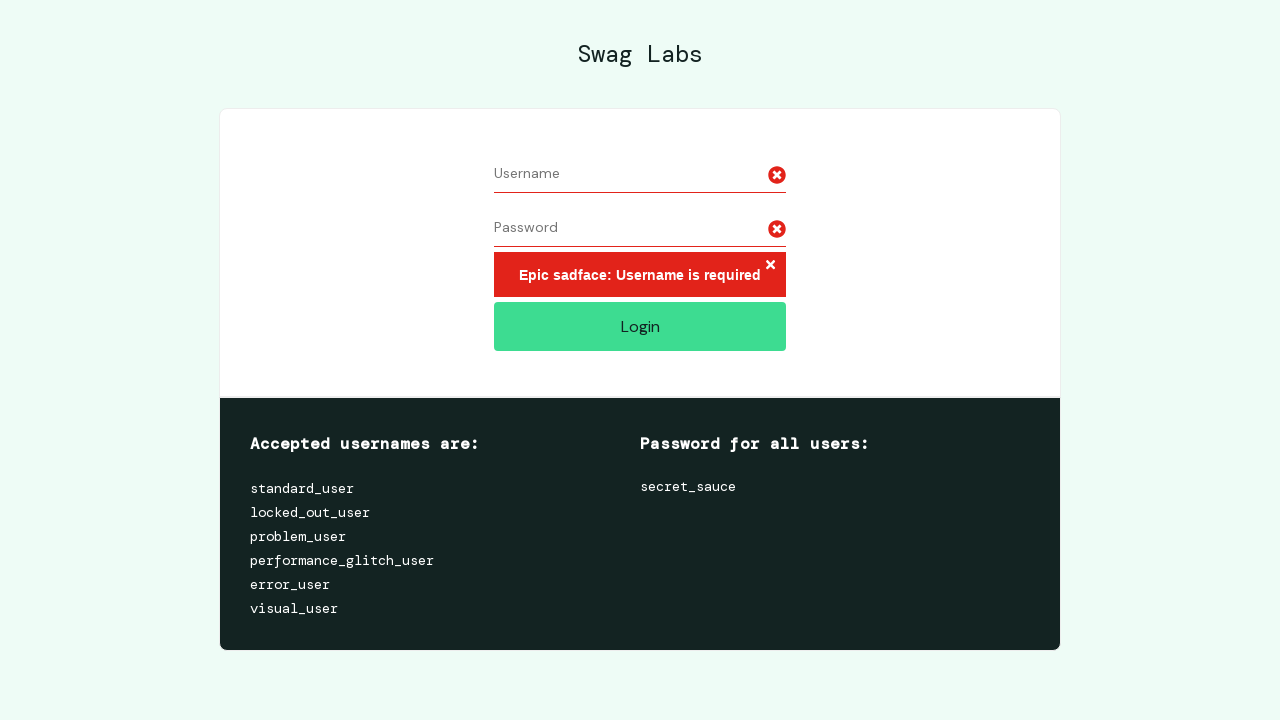